Navigates to Flipkart homepage and verifies the page loads successfully by waiting for content to appear

Starting URL: https://www.flipkart.com/

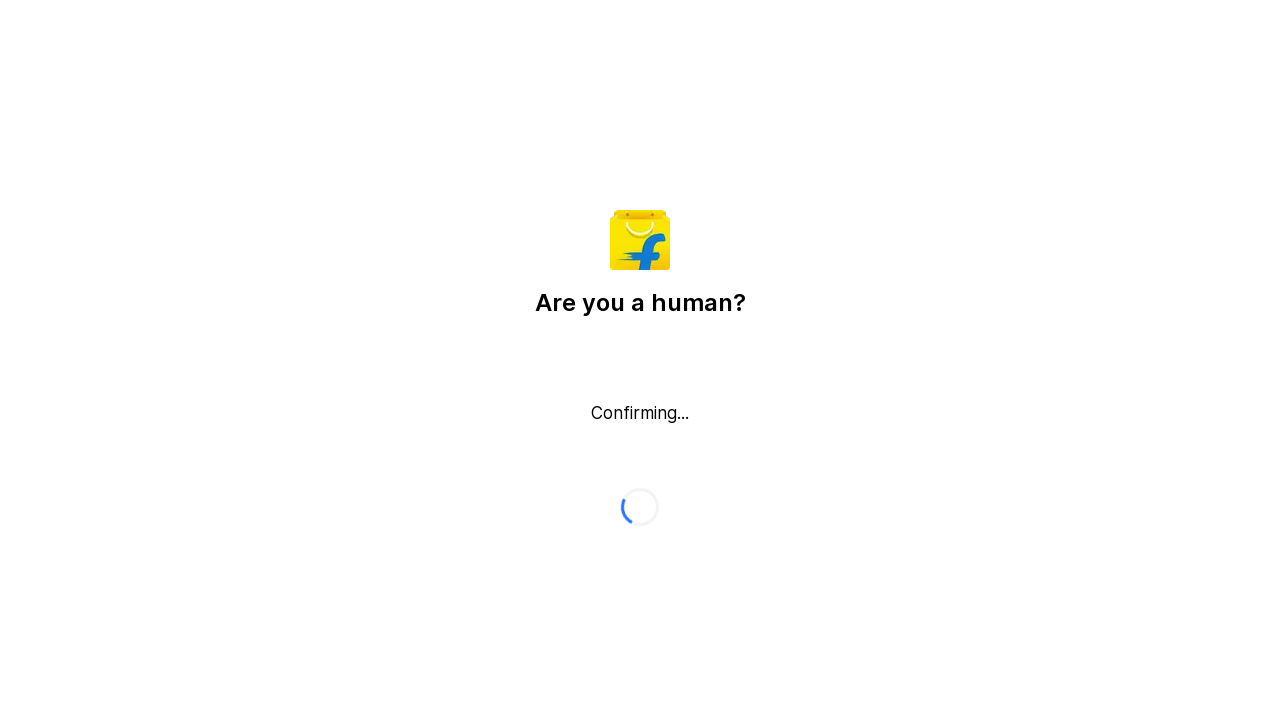

Navigated to Flipkart homepage
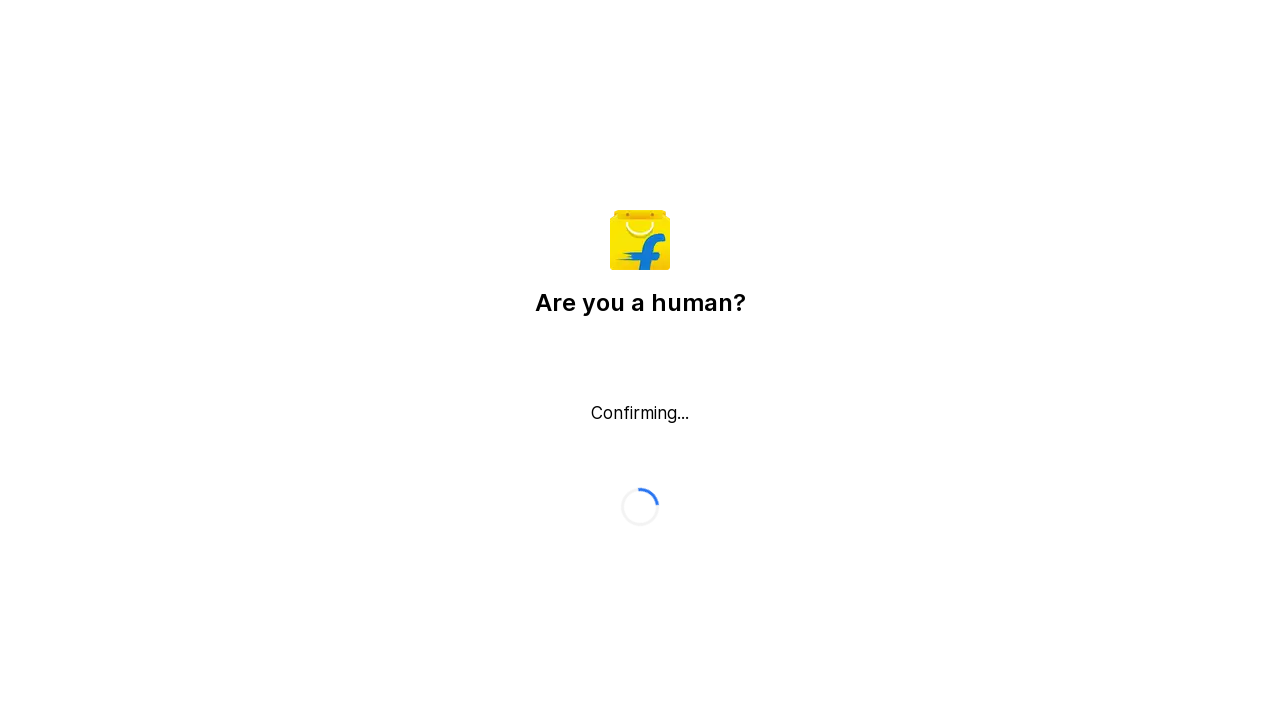

Page DOM content loaded
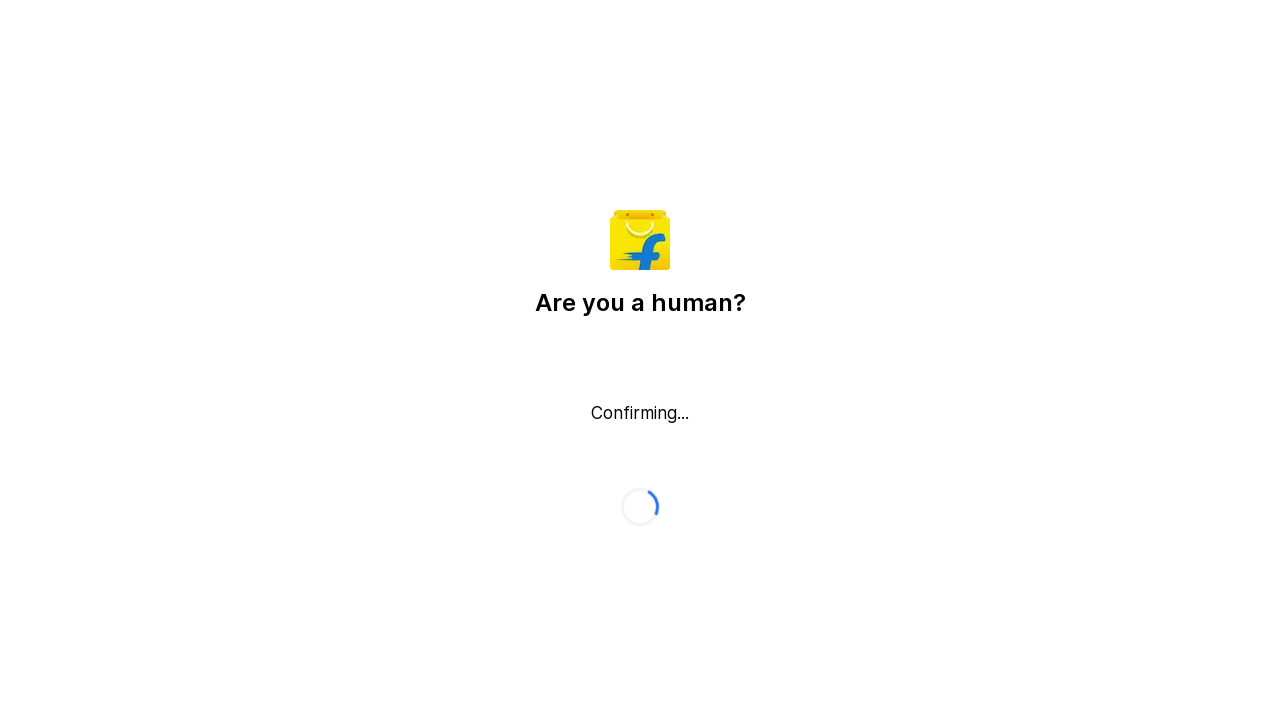

Page body element is present, page loaded successfully
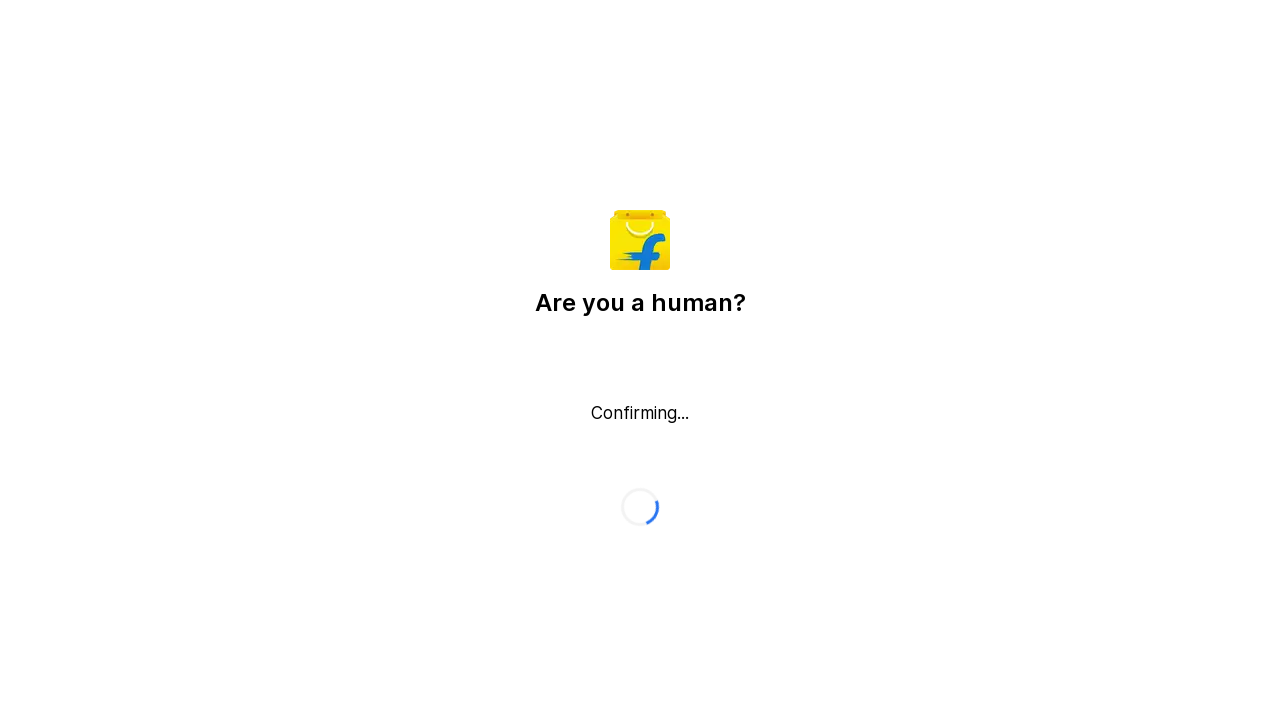

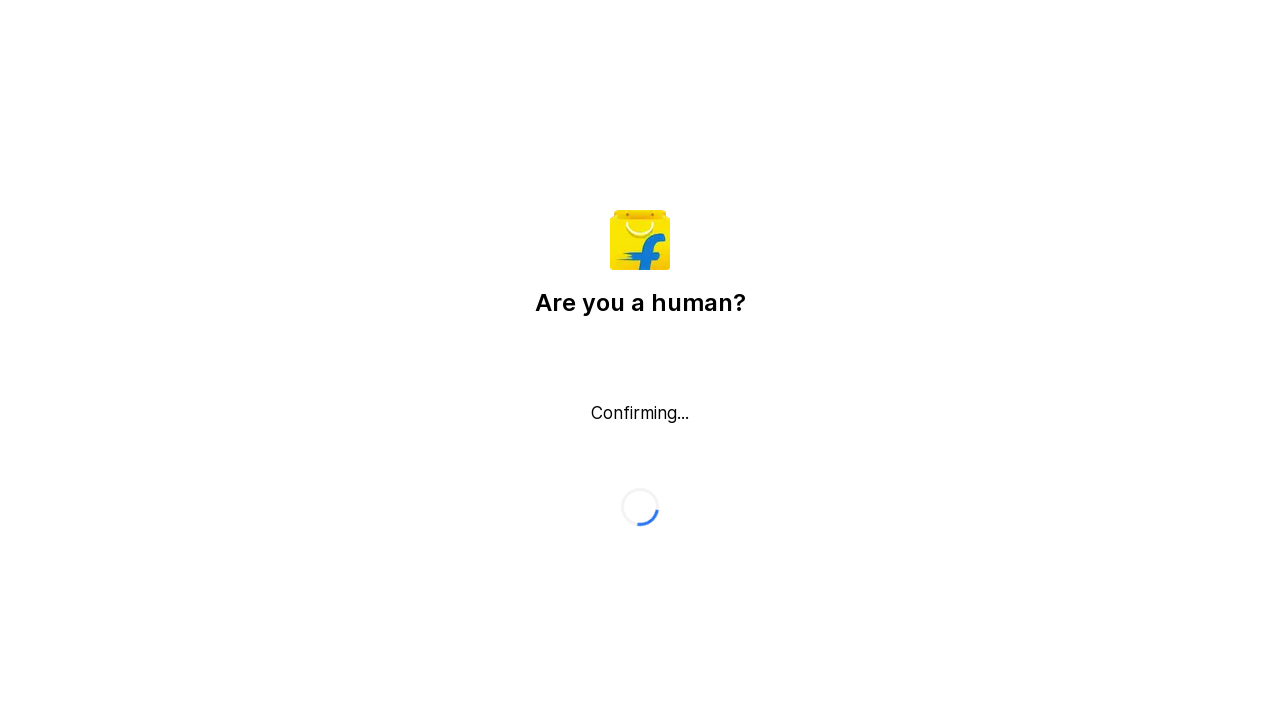